Tests selecting an option from a dropdown list using Playwright's built-in select method by visible text, then verifying the selection.

Starting URL: https://the-internet.herokuapp.com/dropdown

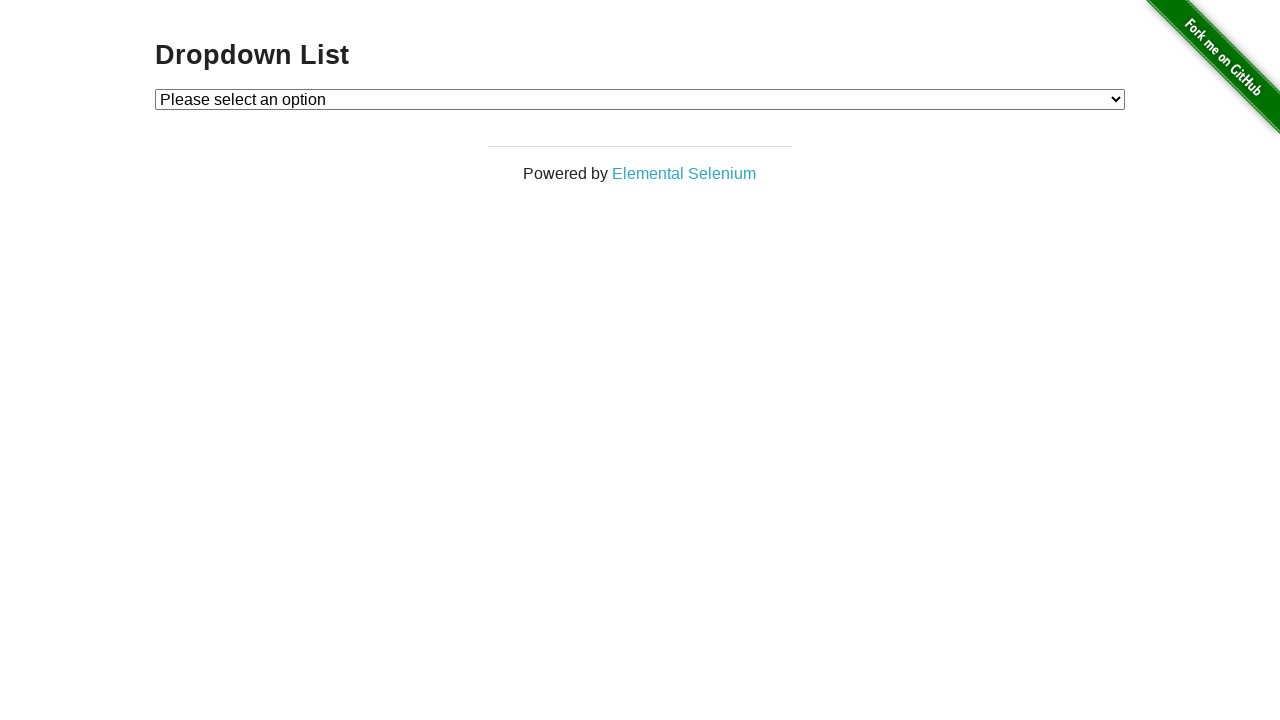

Navigated to dropdown test page
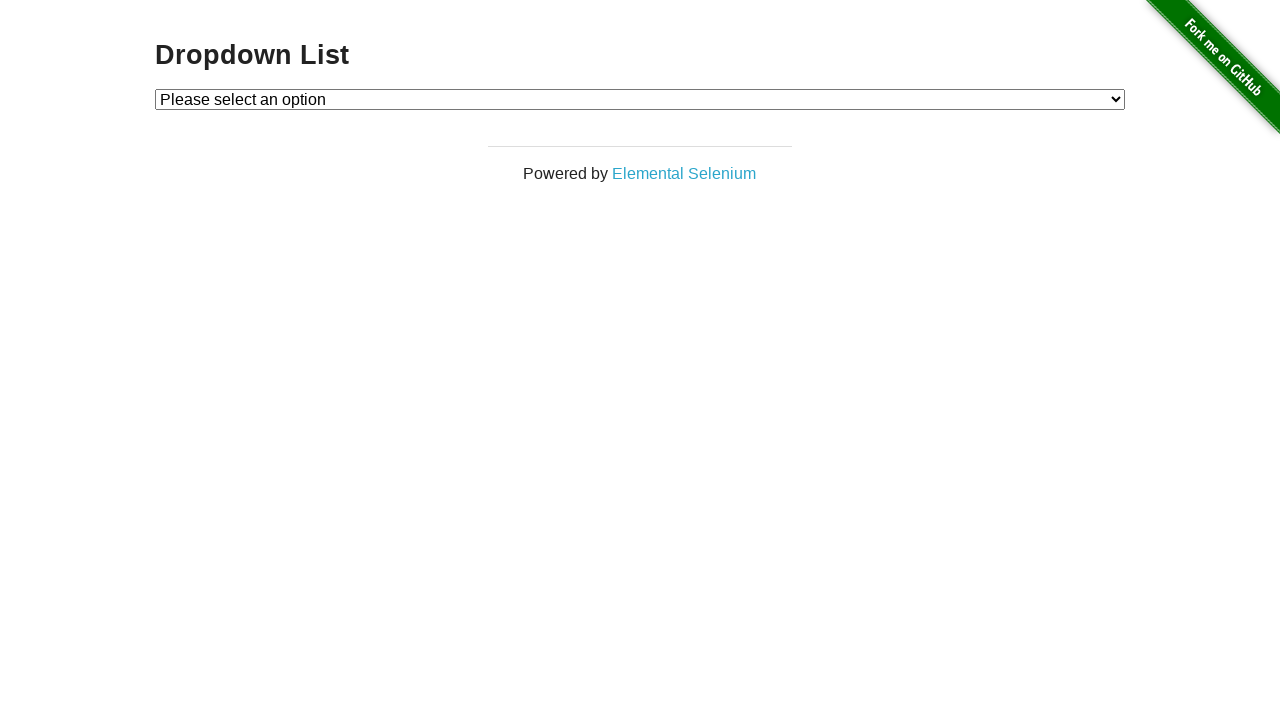

Selected 'Option 1' from dropdown using select_option method on #dropdown
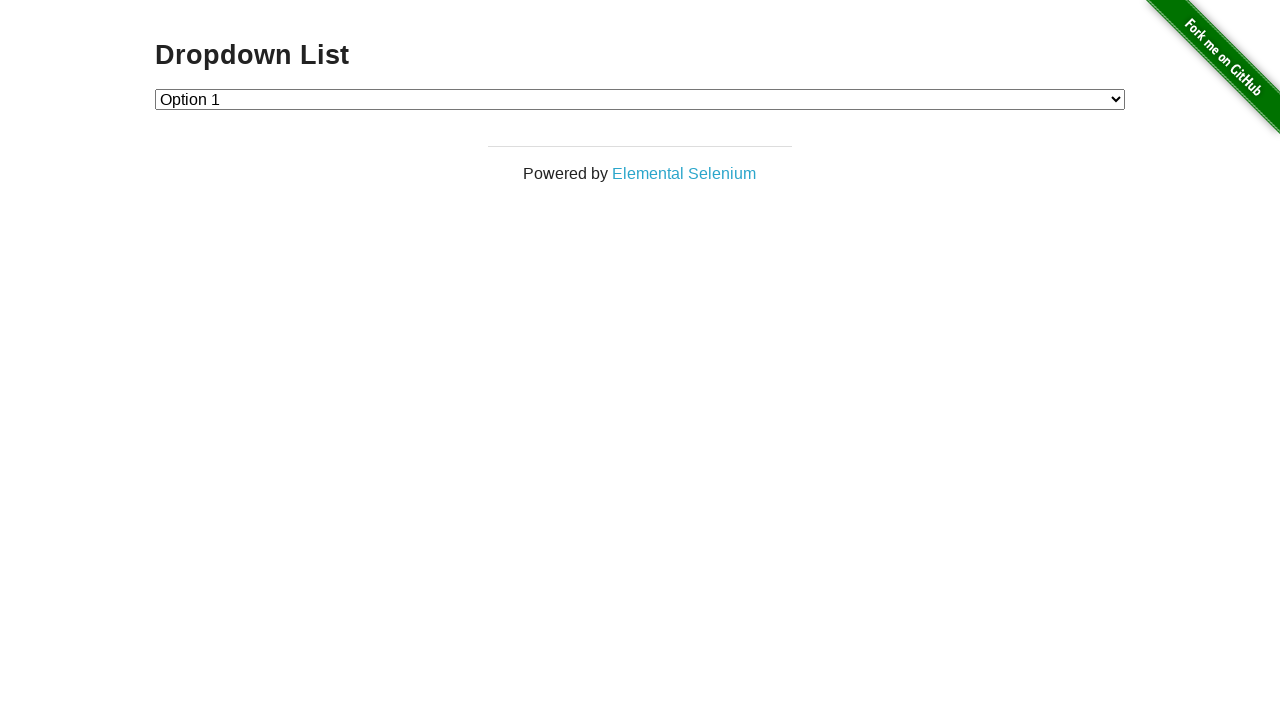

Retrieved selected dropdown value
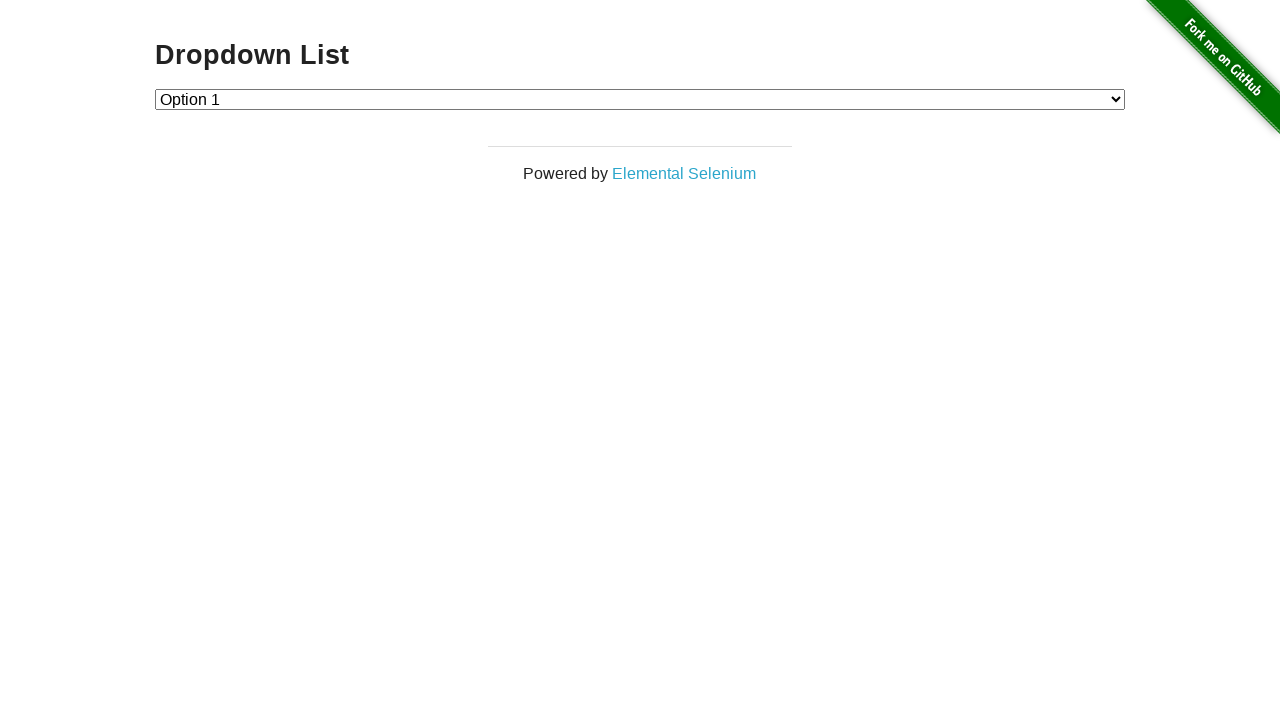

Verified dropdown selection is '1' - assertion passed
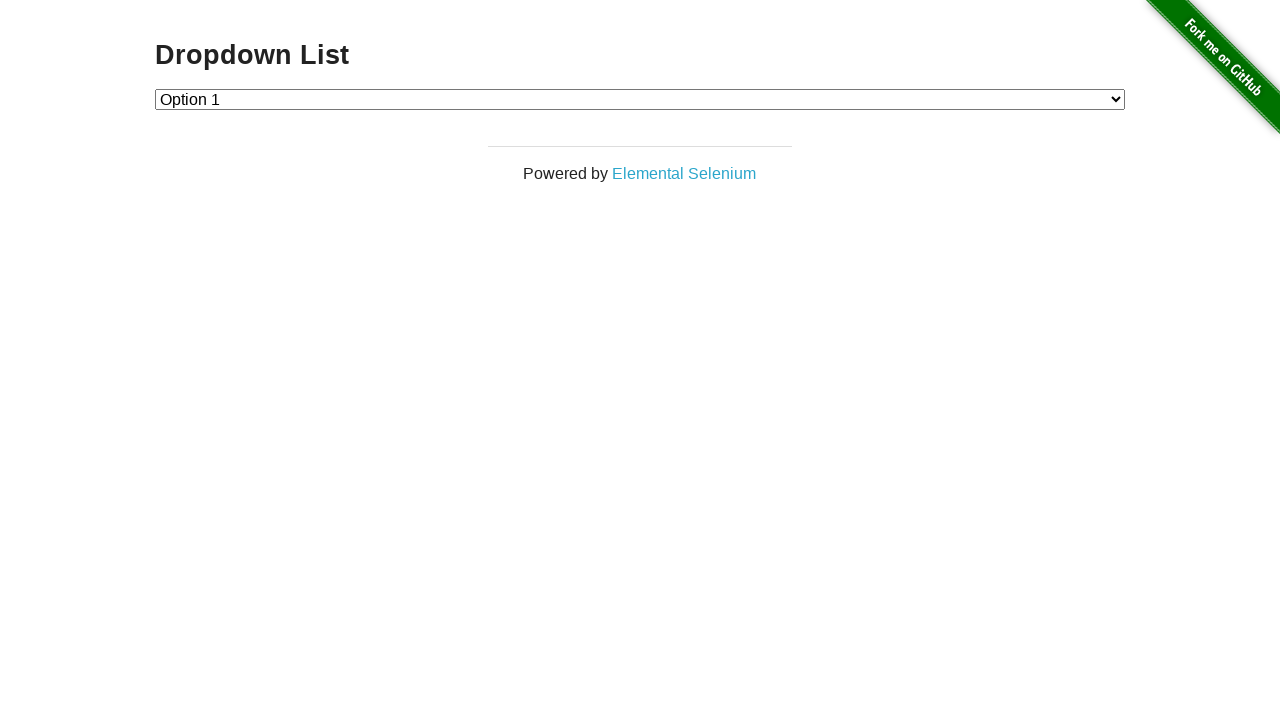

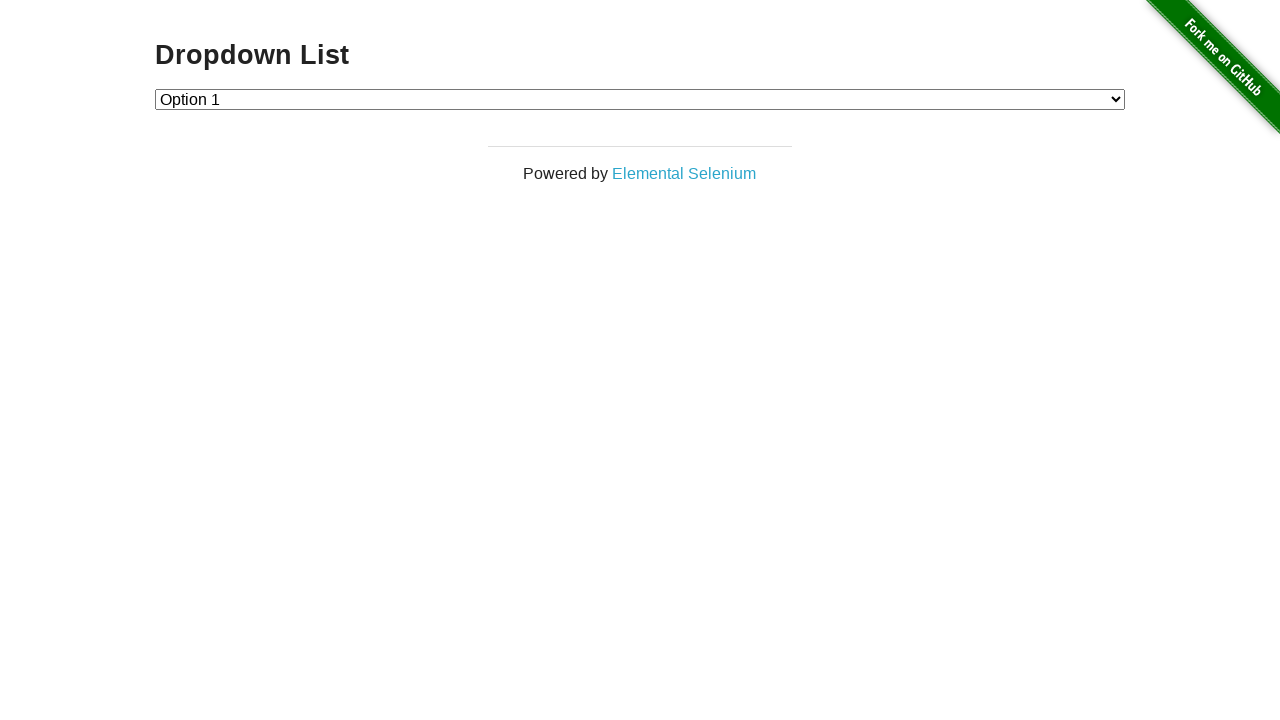